Tests opening a new tab by clicking a link, waiting for the new page to load, printing its title, then switching back to the original tab.

Starting URL: https://the-internet.herokuapp.com/windows

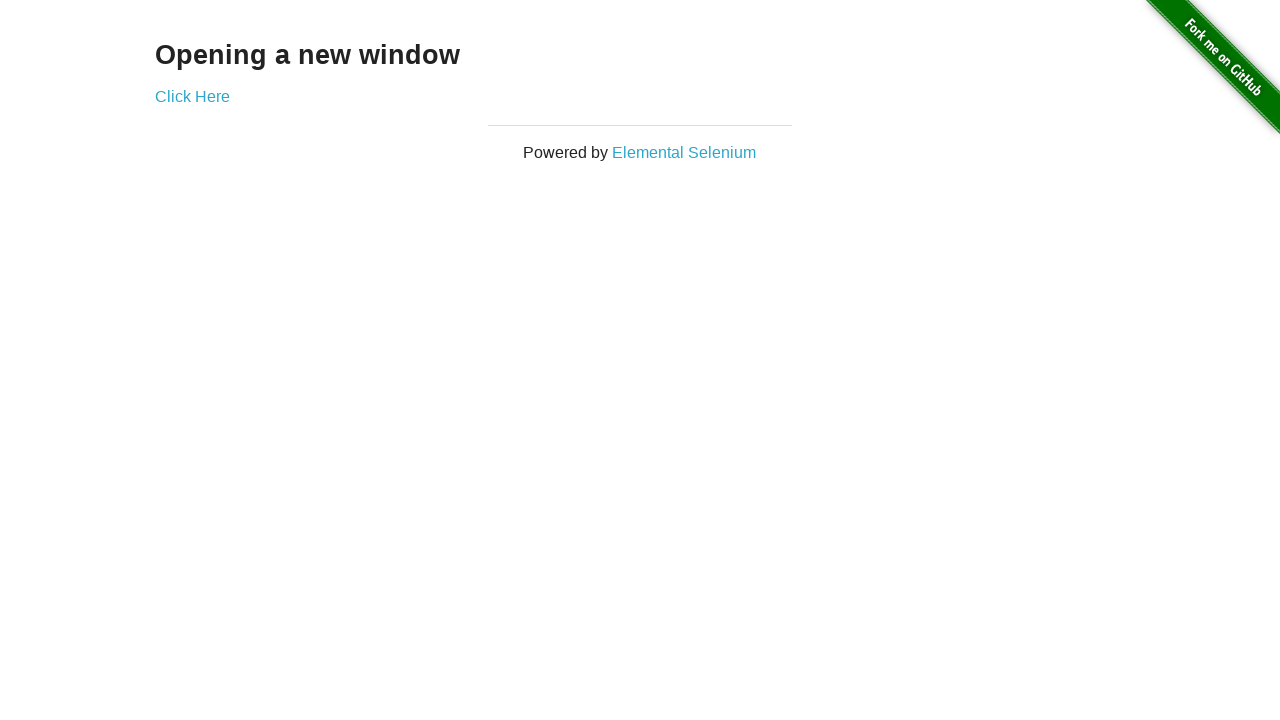

Clicked 'Click Here' link to open new tab at (192, 96) on internal:text="Click Here"i
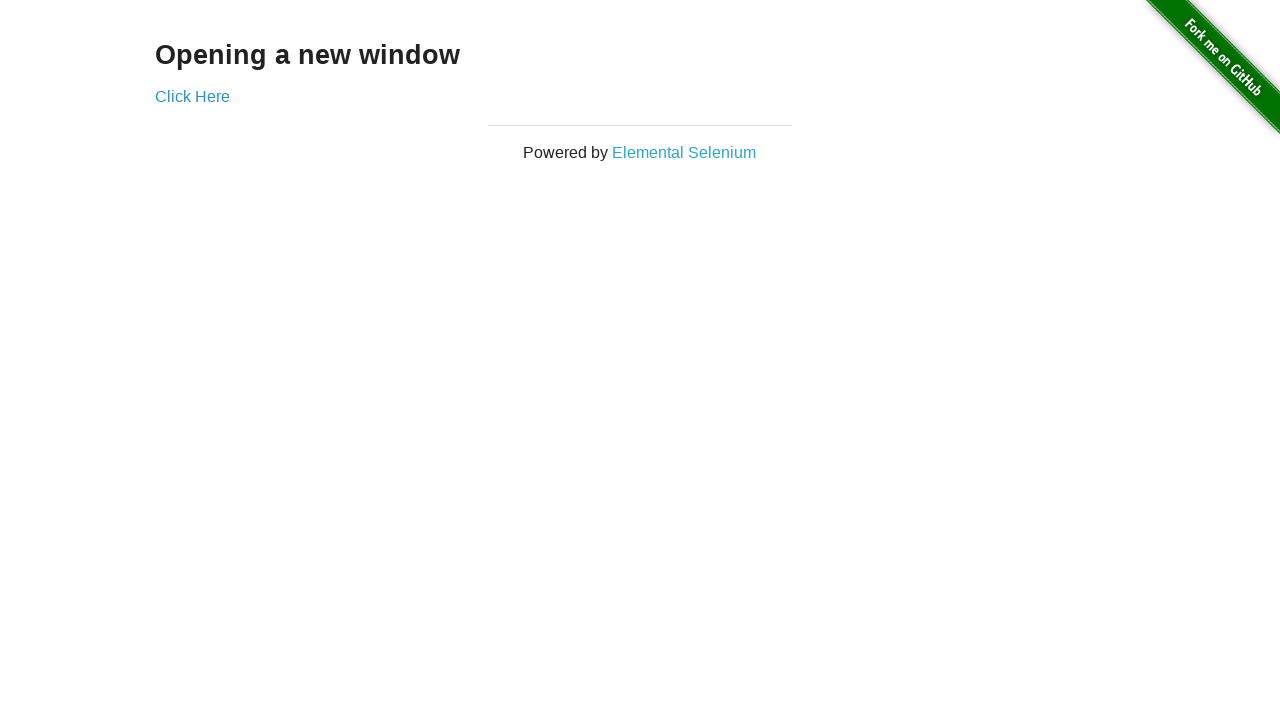

New page object captured
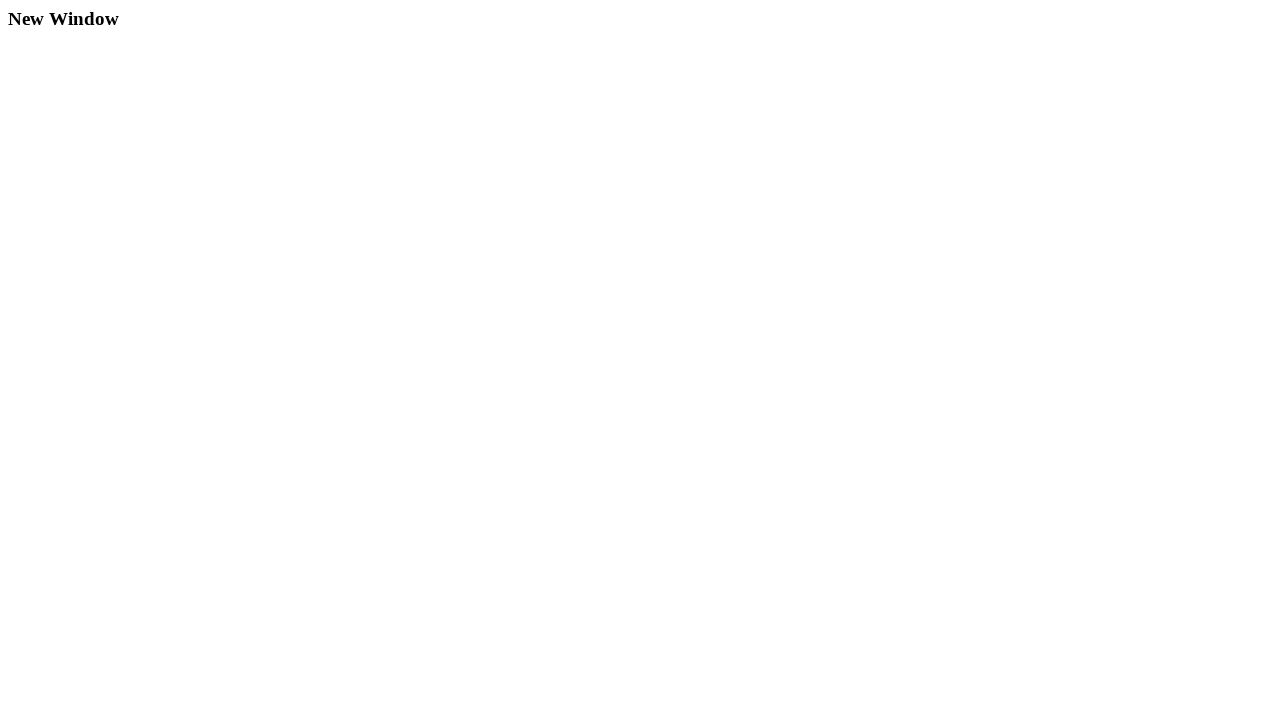

New page loaded completely
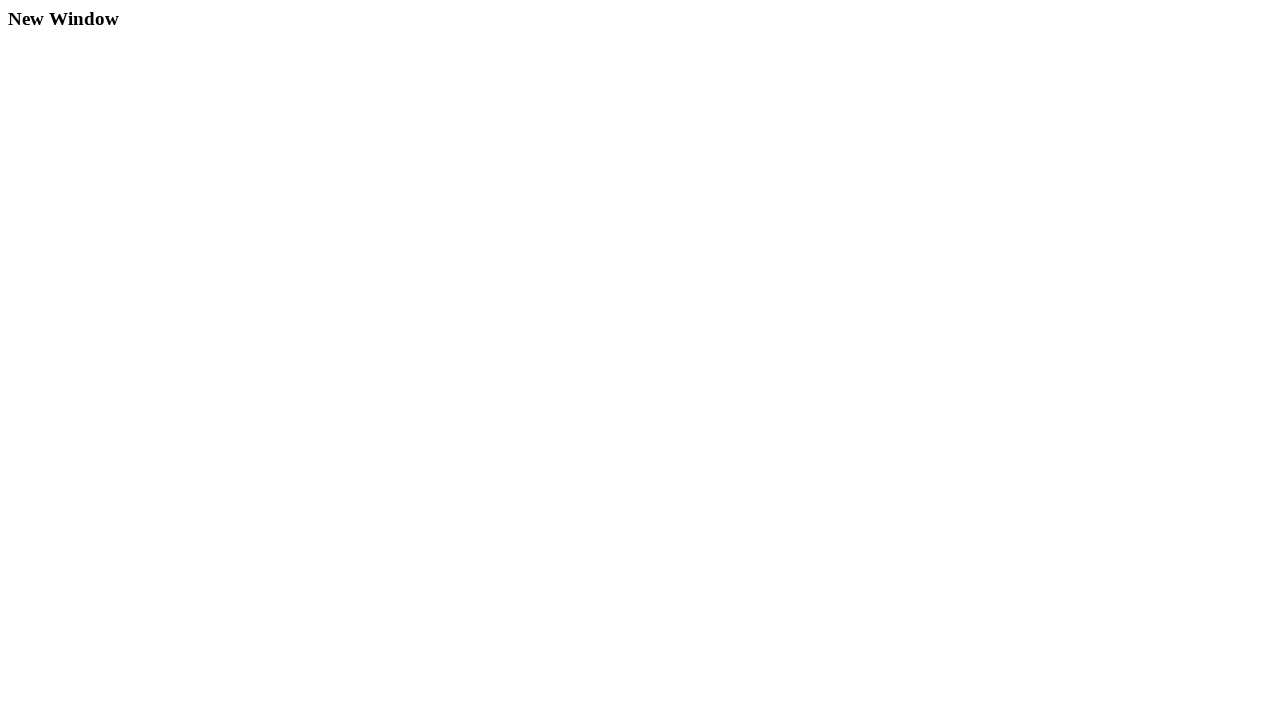

Printed new page title: New Window
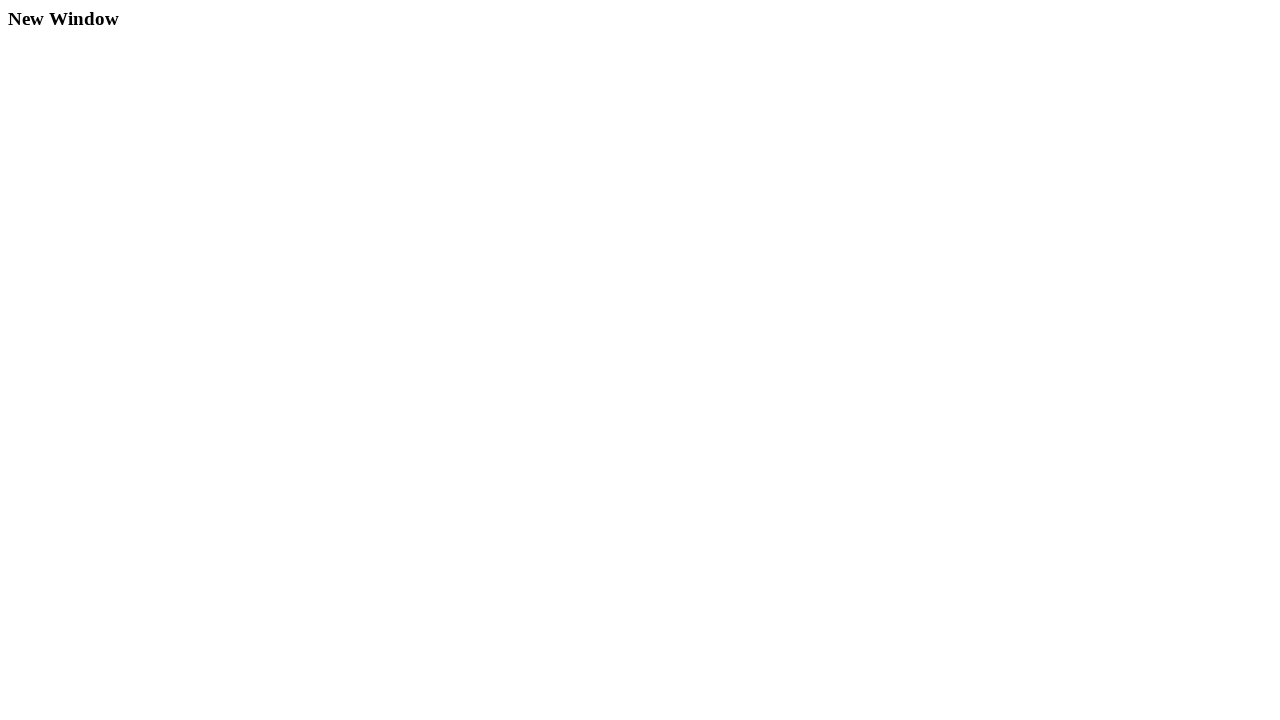

Switched back to original tab
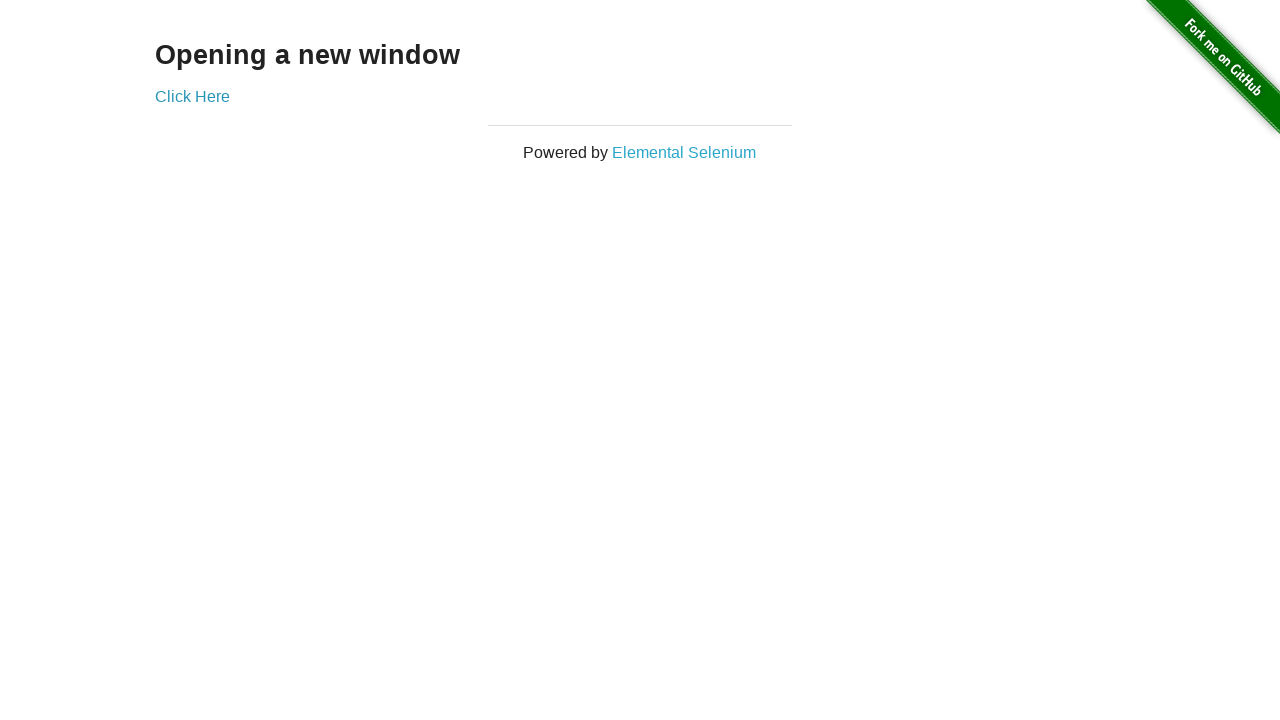

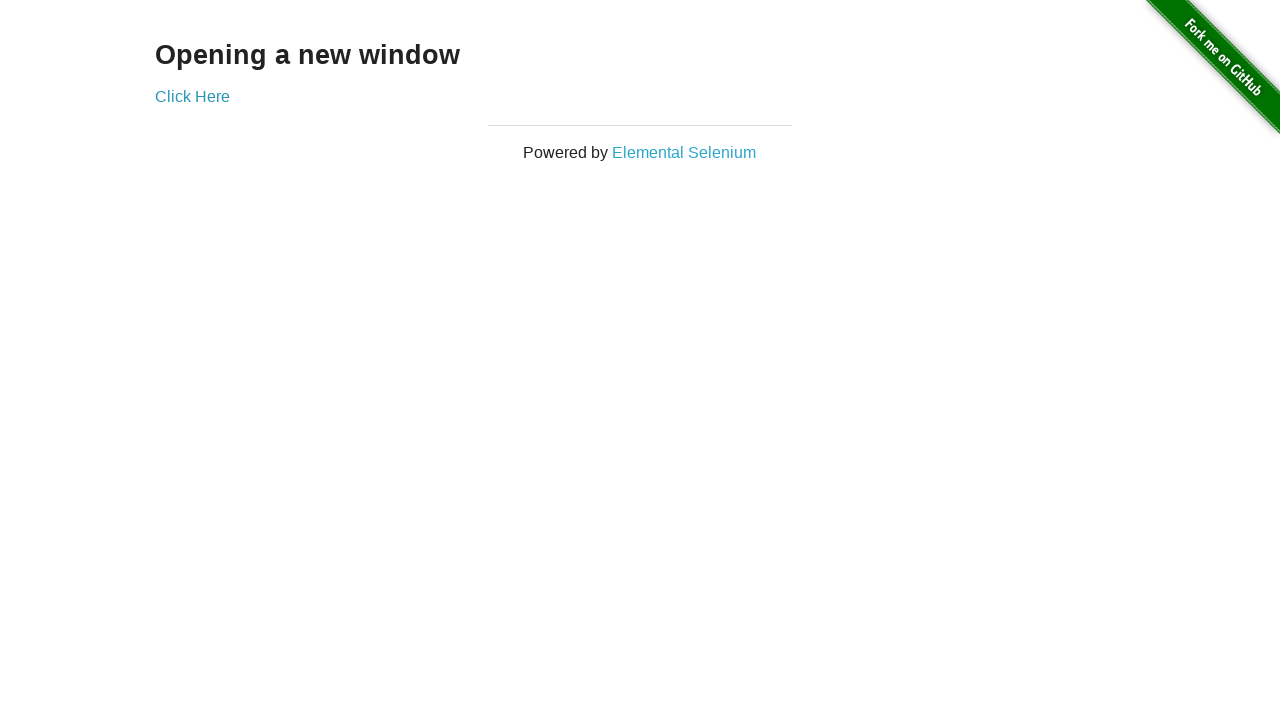